Tests radio button functionality by selecting different options within a radio button group and iterating through all available options

Starting URL: http://echoecho.com/htmlforms10.htm

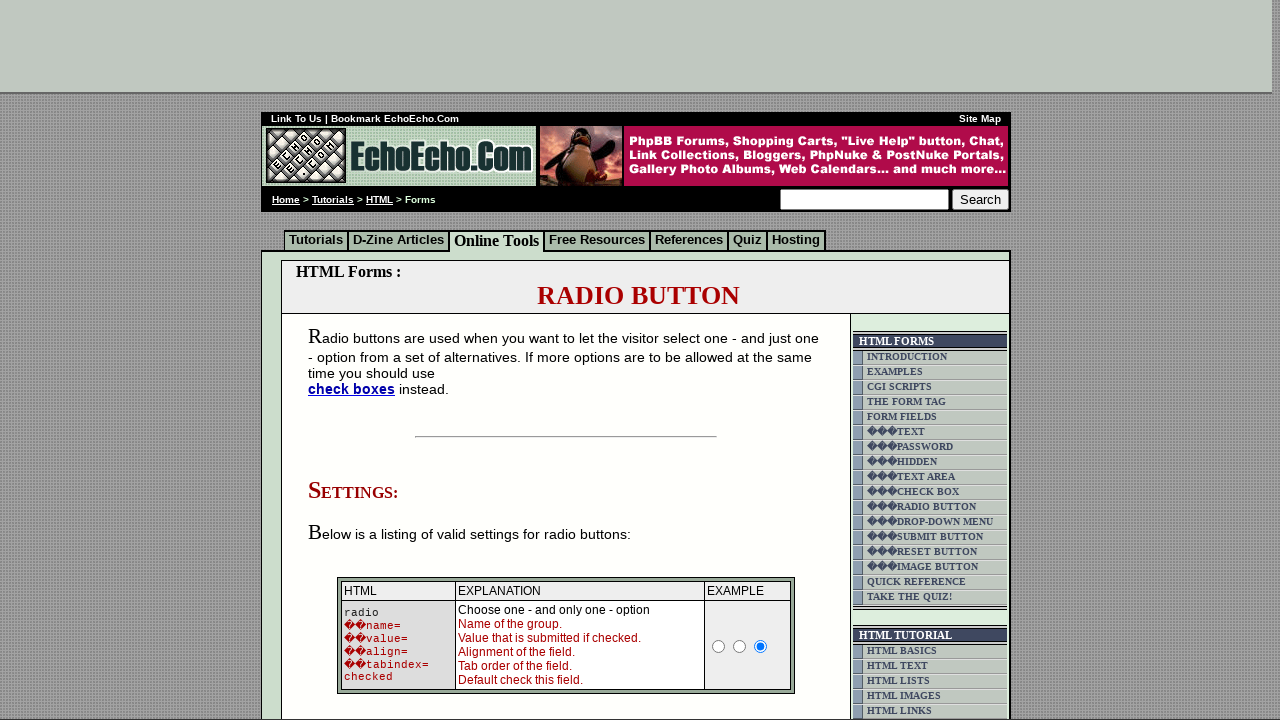

Clicked on the Milk radio button at (356, 360) on xpath=//input[@value='Milk']
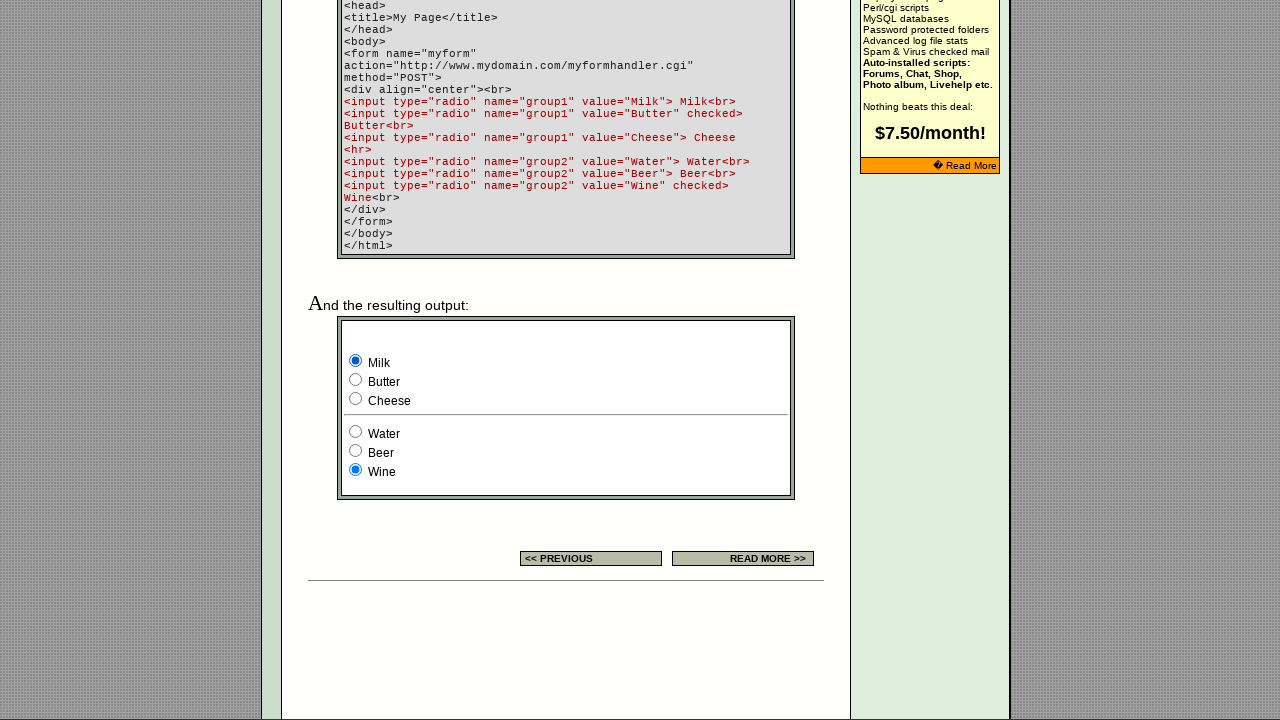

Retrieved all radio buttons from group1
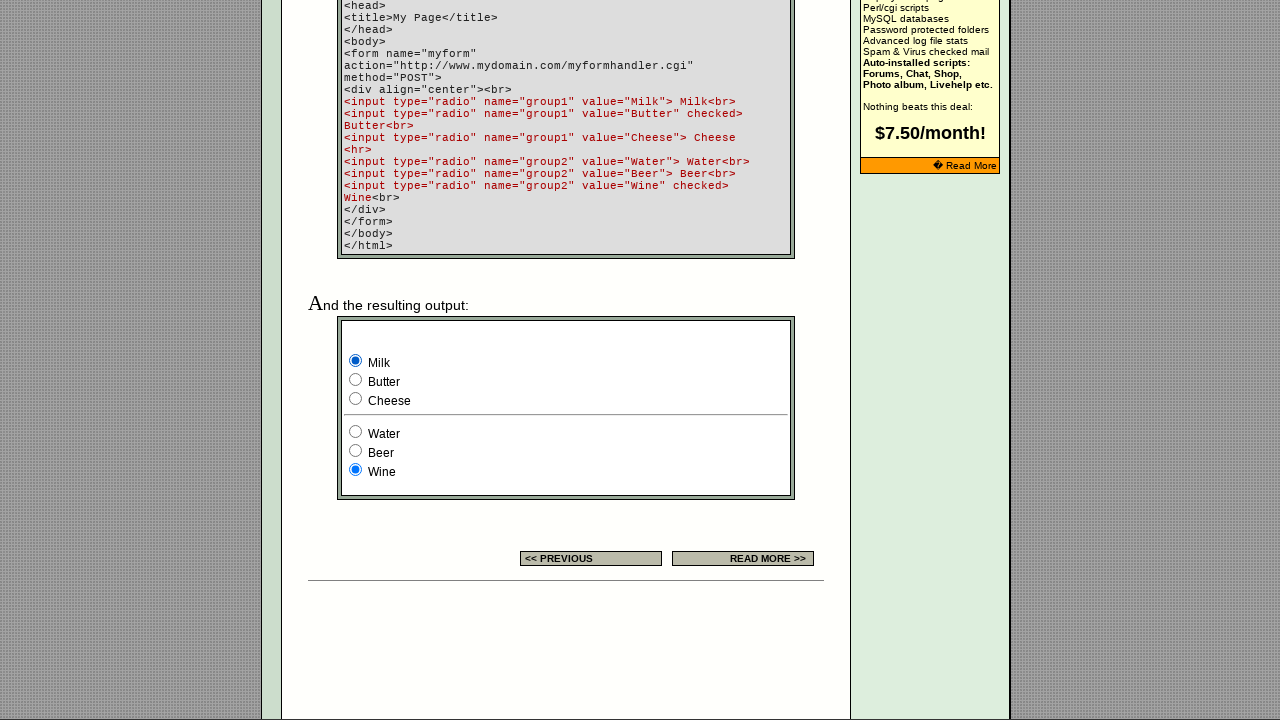

Retrieved radio button value: Milk
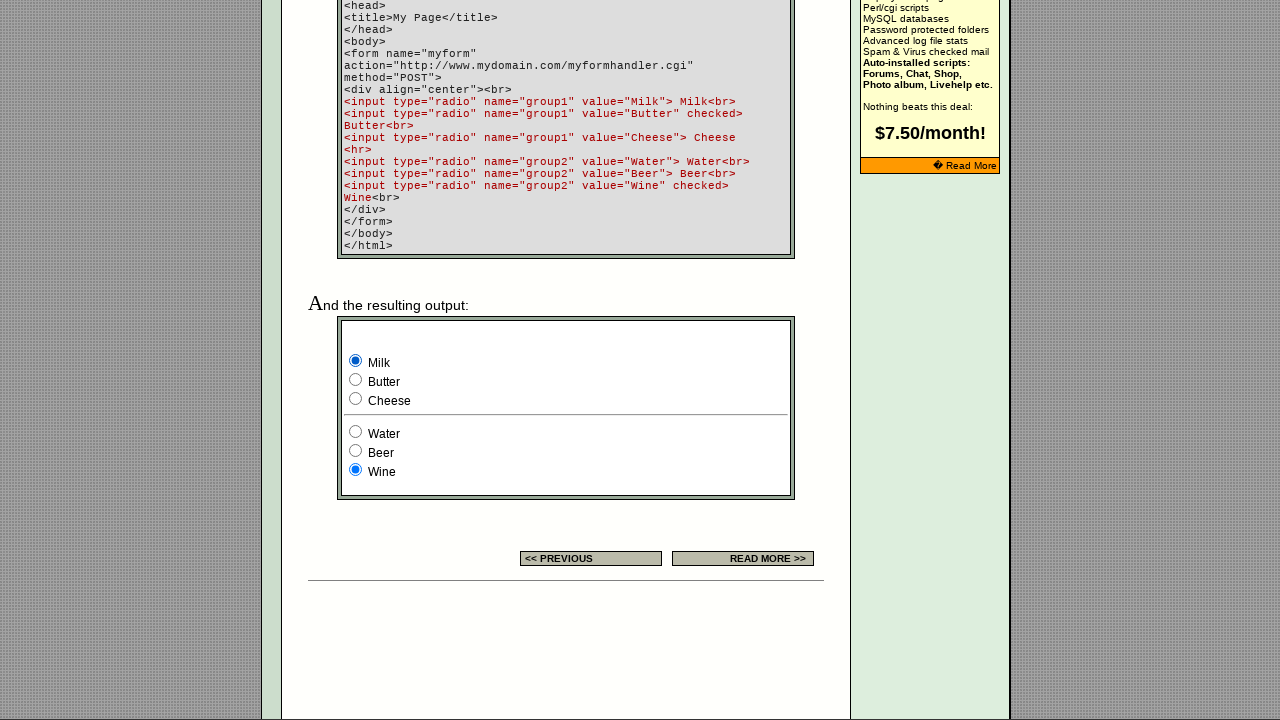

Retrieved radio button value: Butter
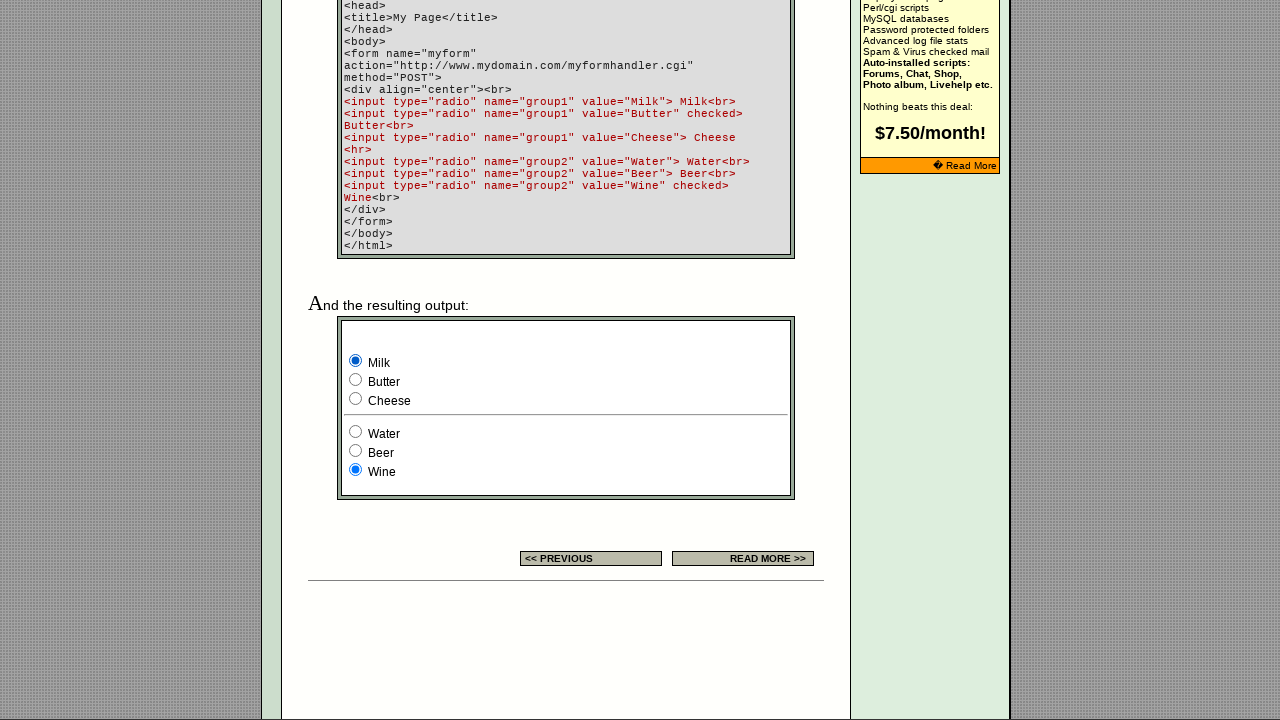

Retrieved radio button value: Cheese
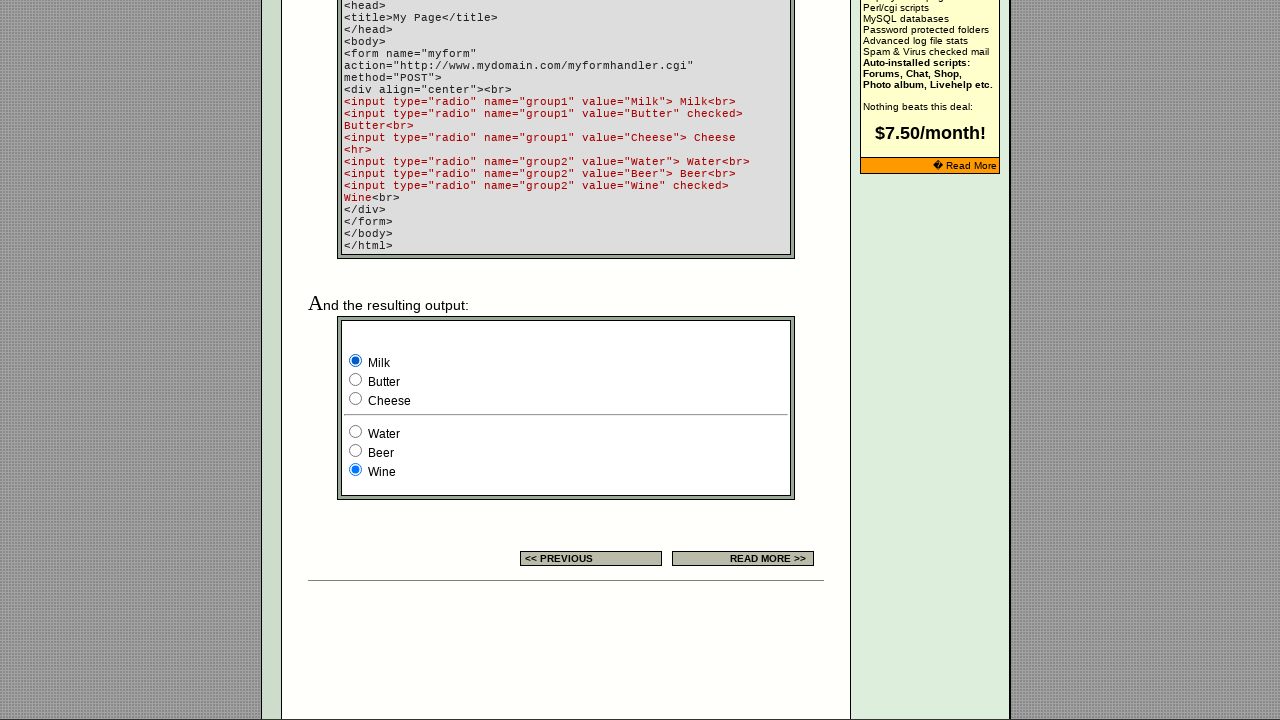

Clicked on the Cheese radio button option at (356, 398) on xpath=//input[@name='group1'] >> nth=2
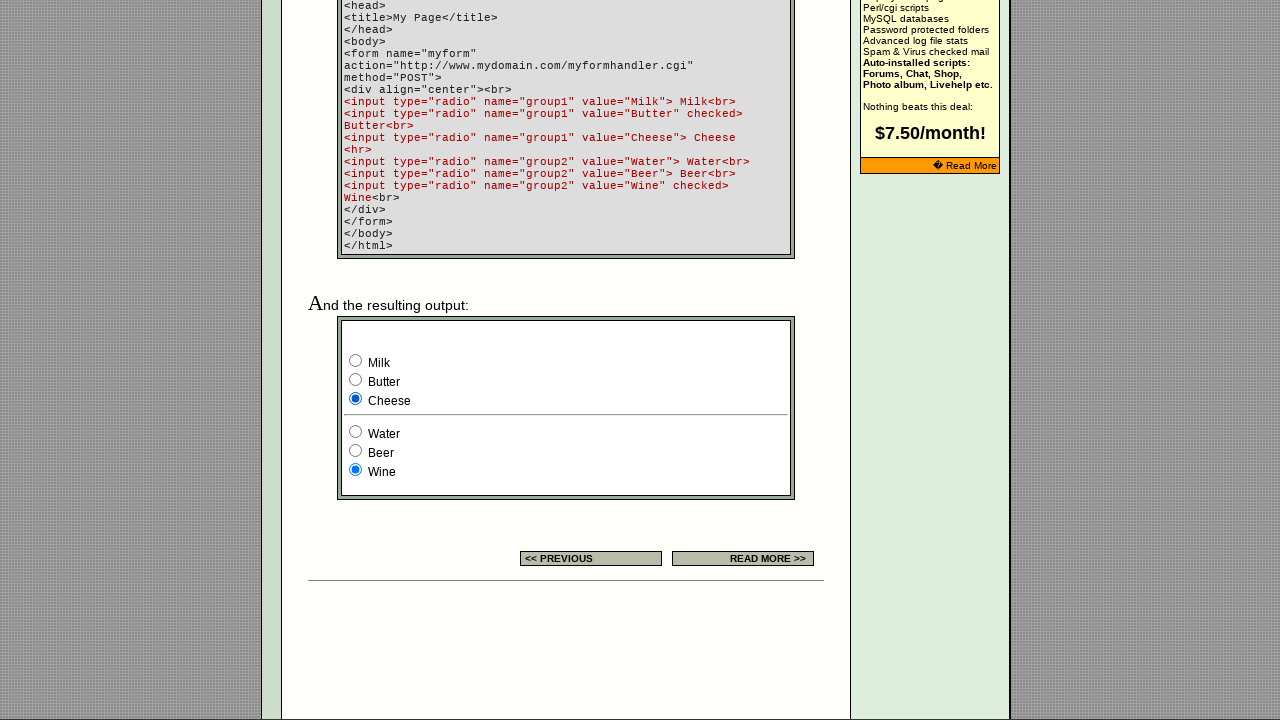

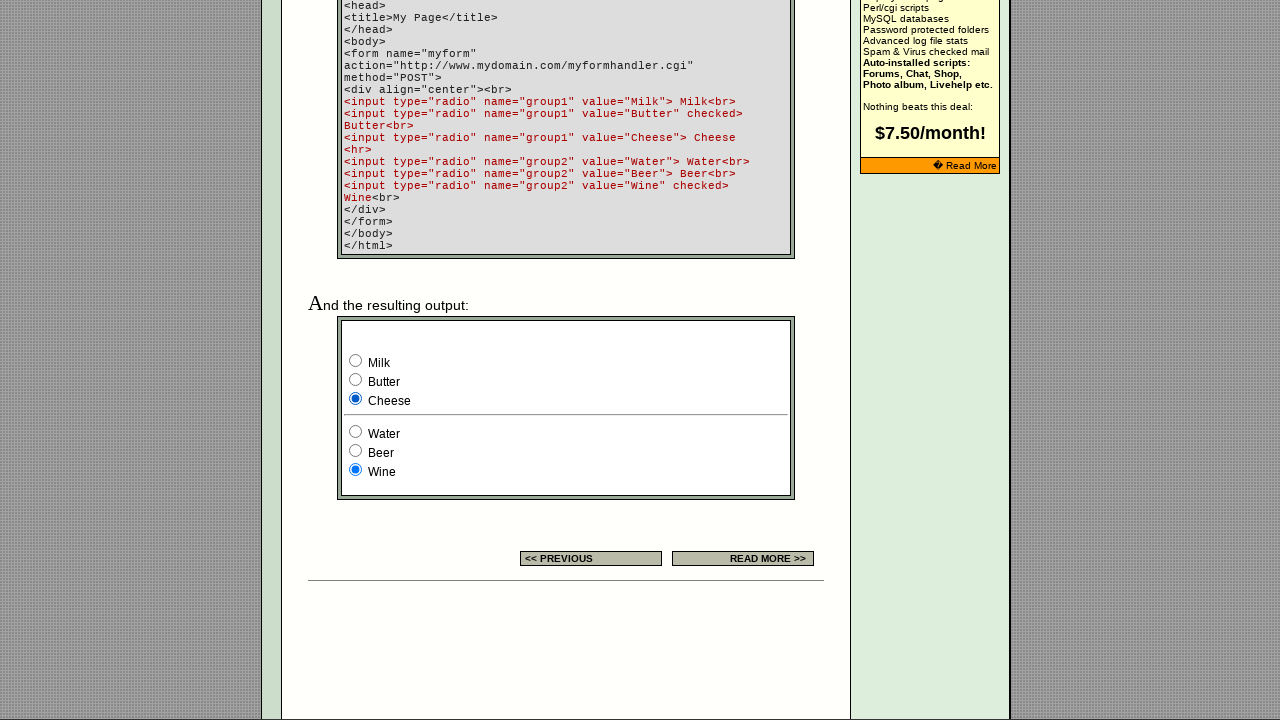